Tests various link elements on the DemoQA links page by clicking each link type including home links, API call links (created, no-content, moved, bad-request, unauthorized, forbidden, not-found) to verify they are functional.

Starting URL: https://demoqa.com/links

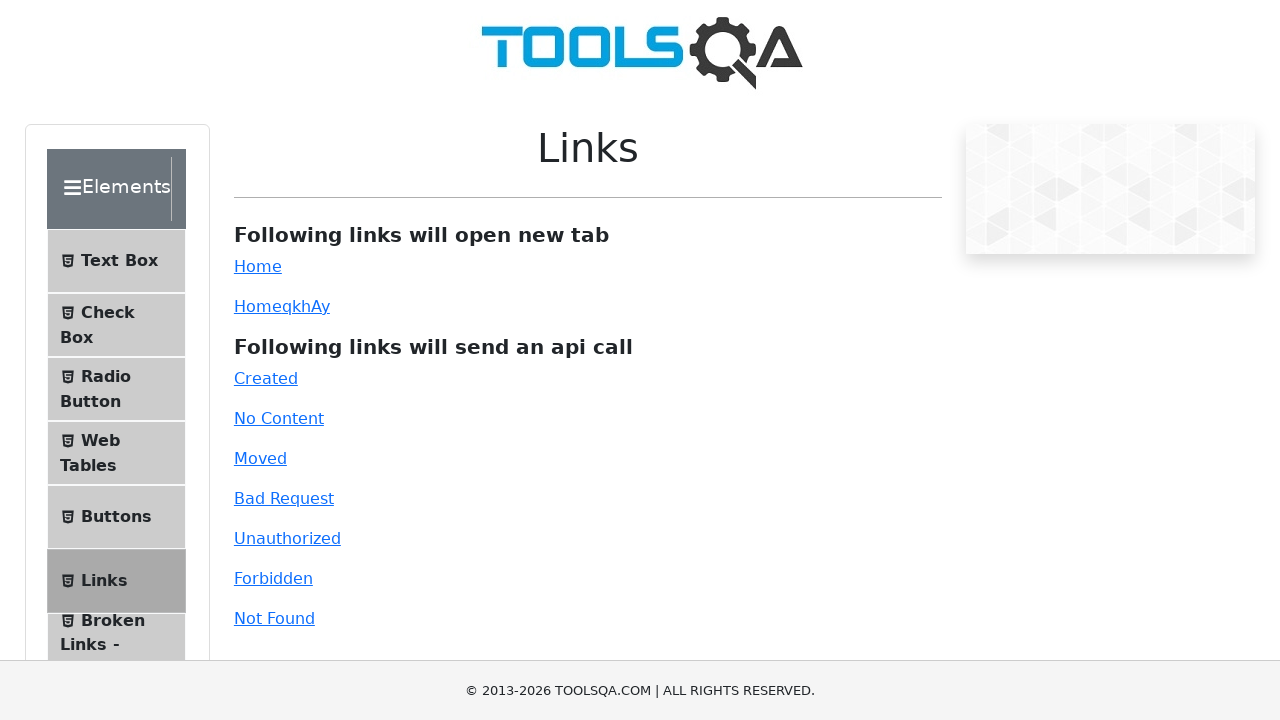

Clicked the simple Home link at (258, 266) on #simpleLink
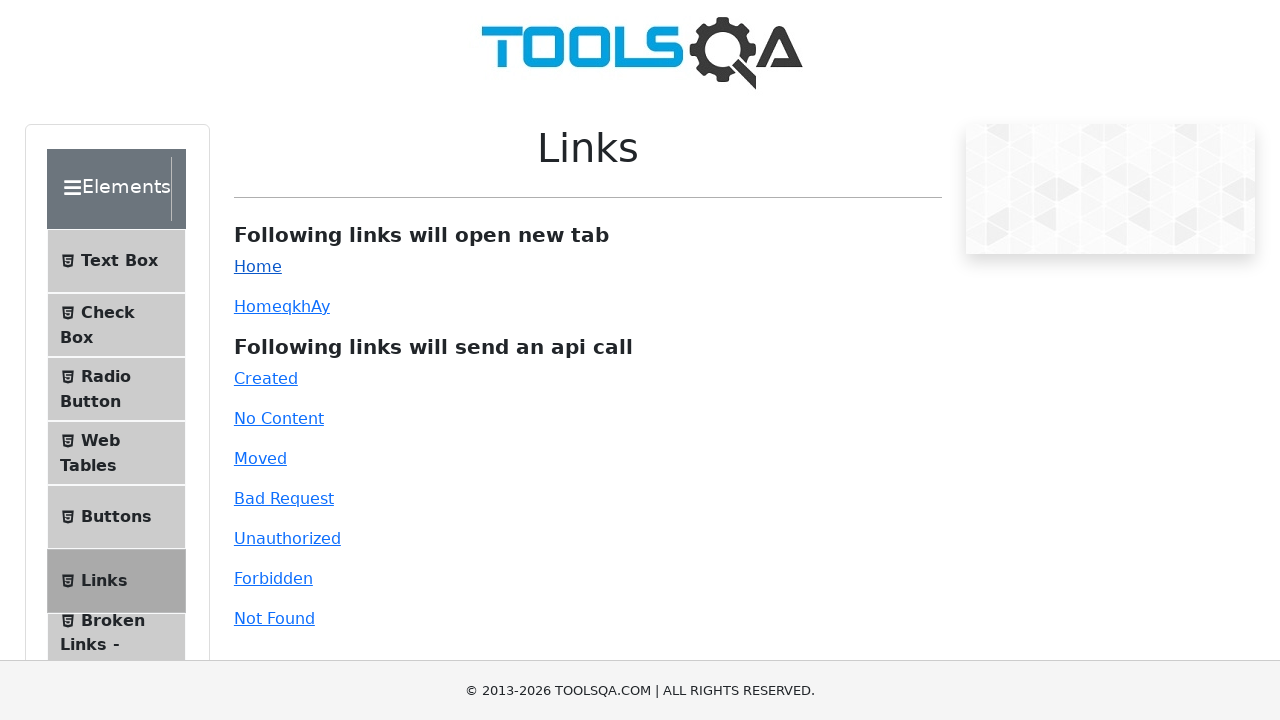

Dynamic Home link became available
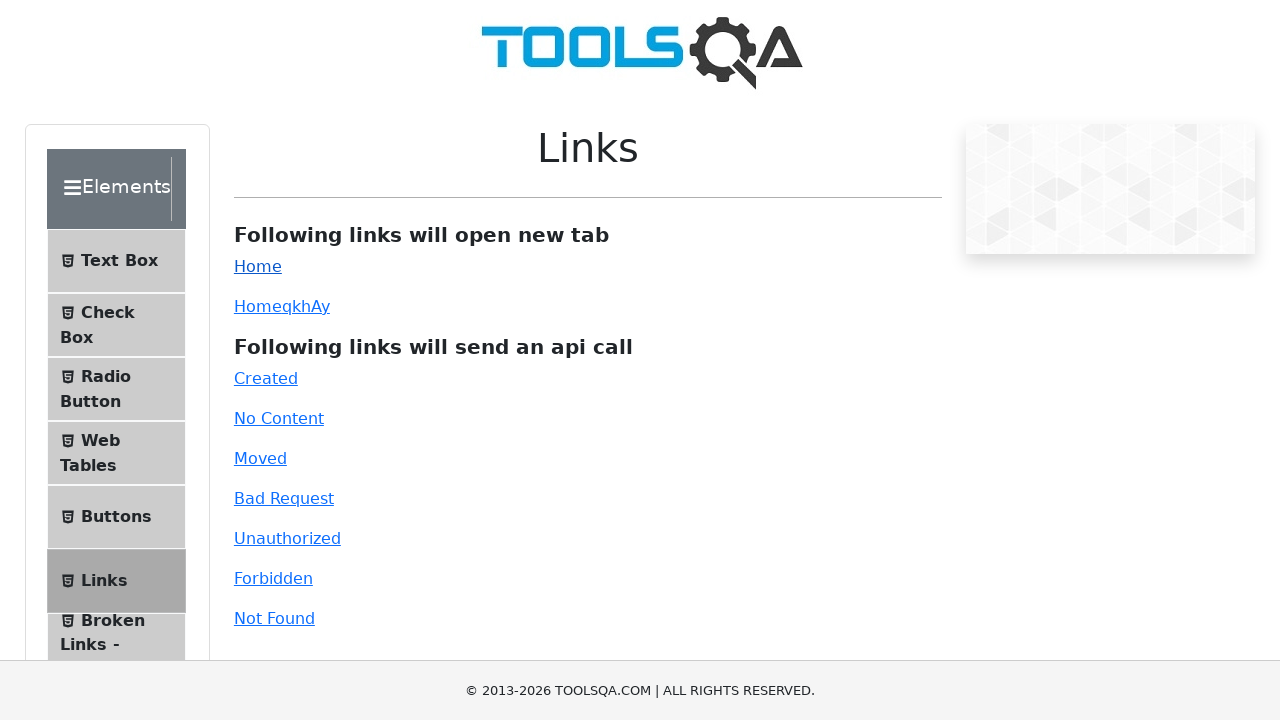

Clicked the dynamic Home link at (258, 306) on #dynamicLink
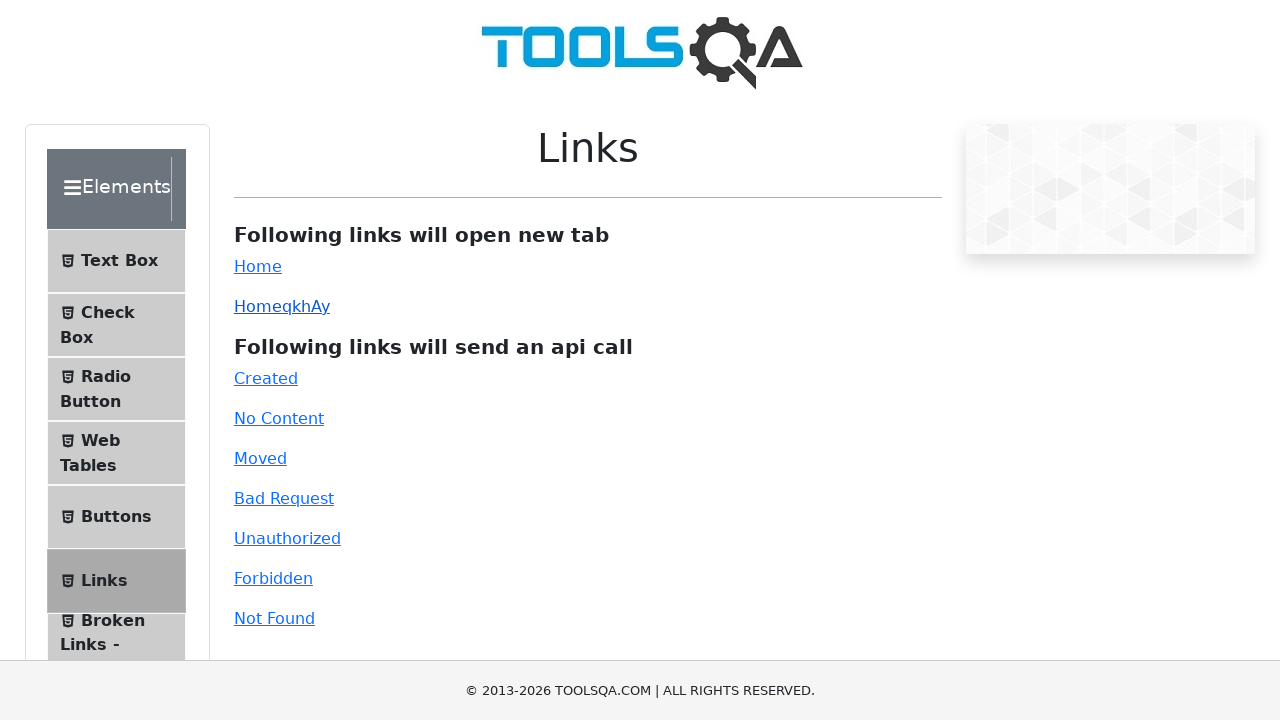

Created API link became available
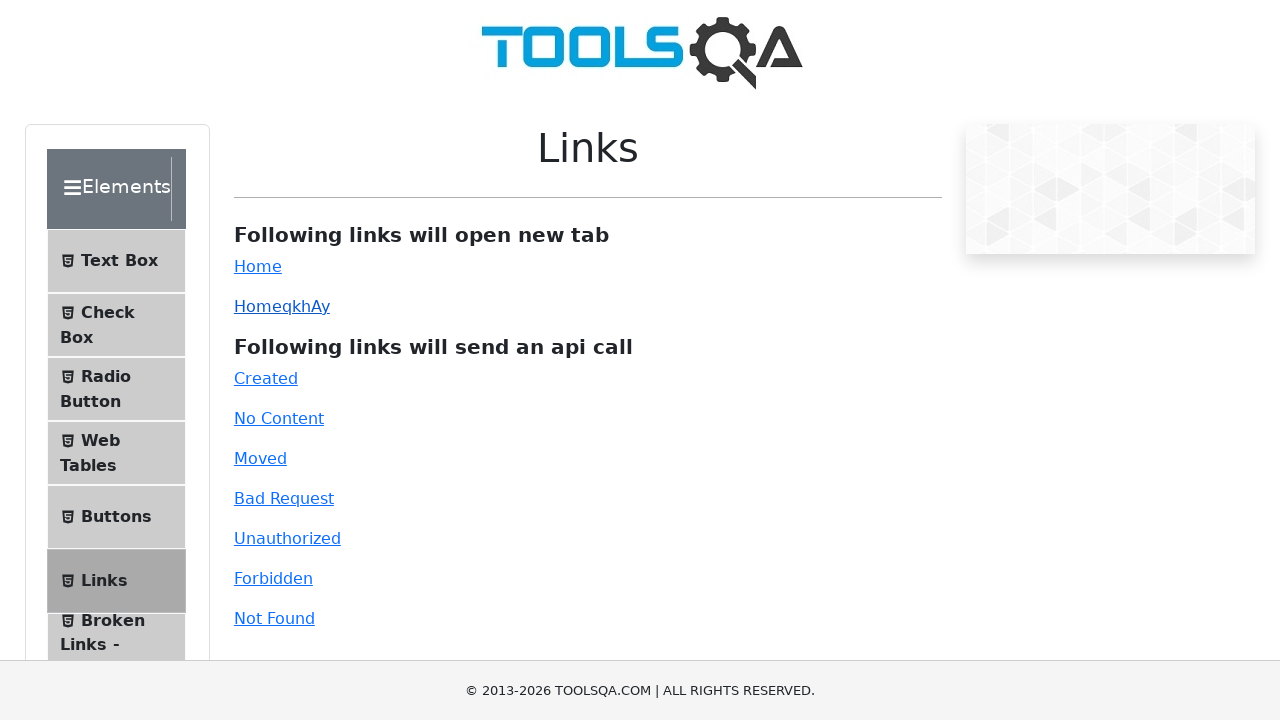

Clicked the Created (201) API link at (266, 378) on #created
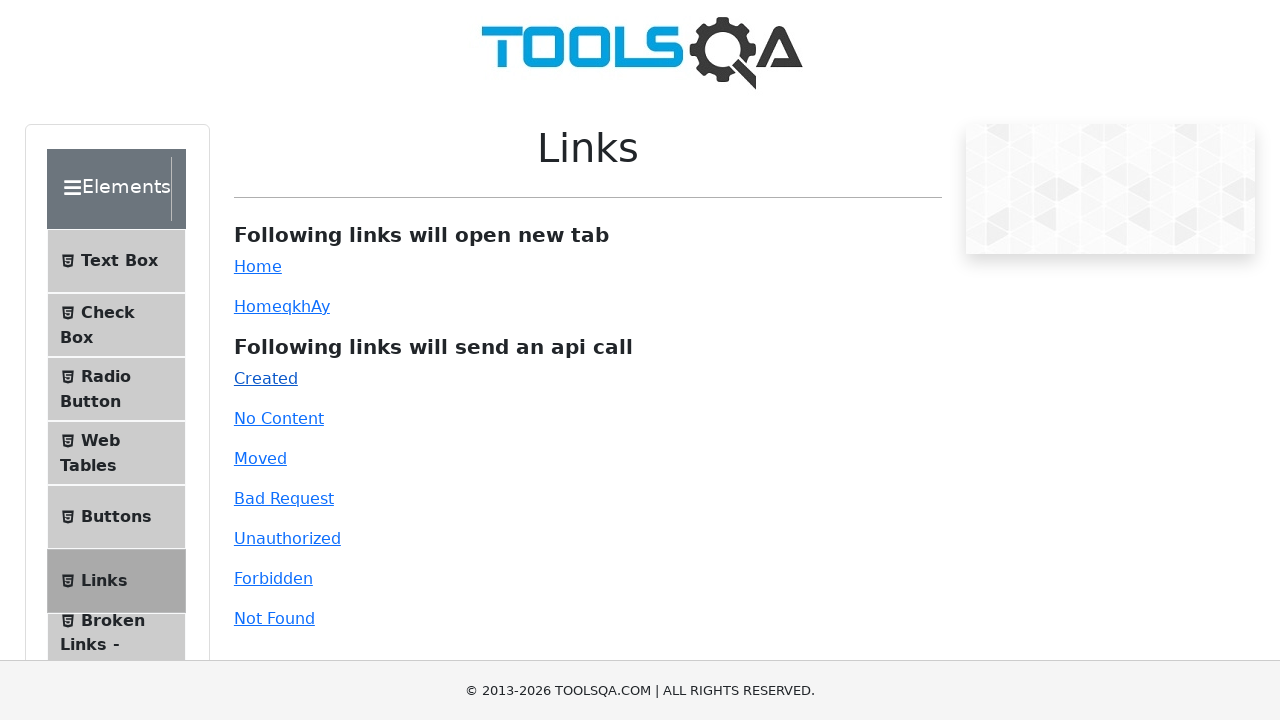

No Content API link became available
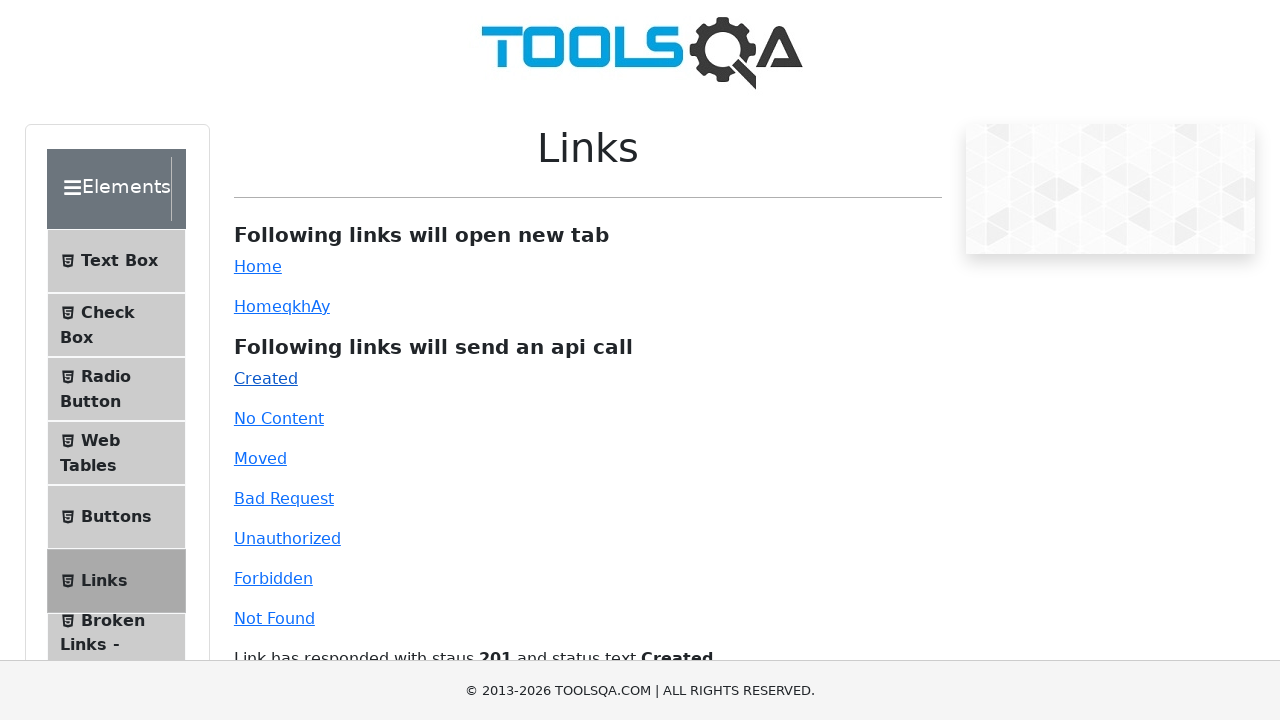

Clicked the No Content (204) API link at (279, 418) on #no-content
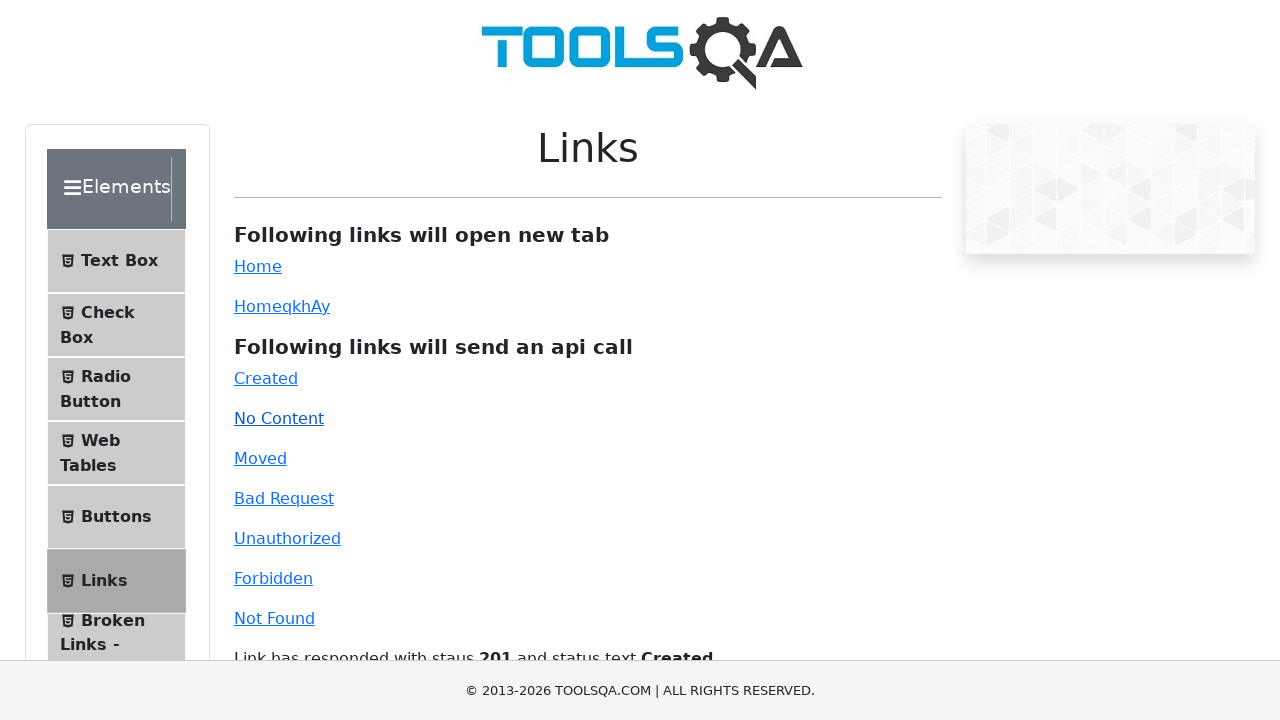

Moved API link became available
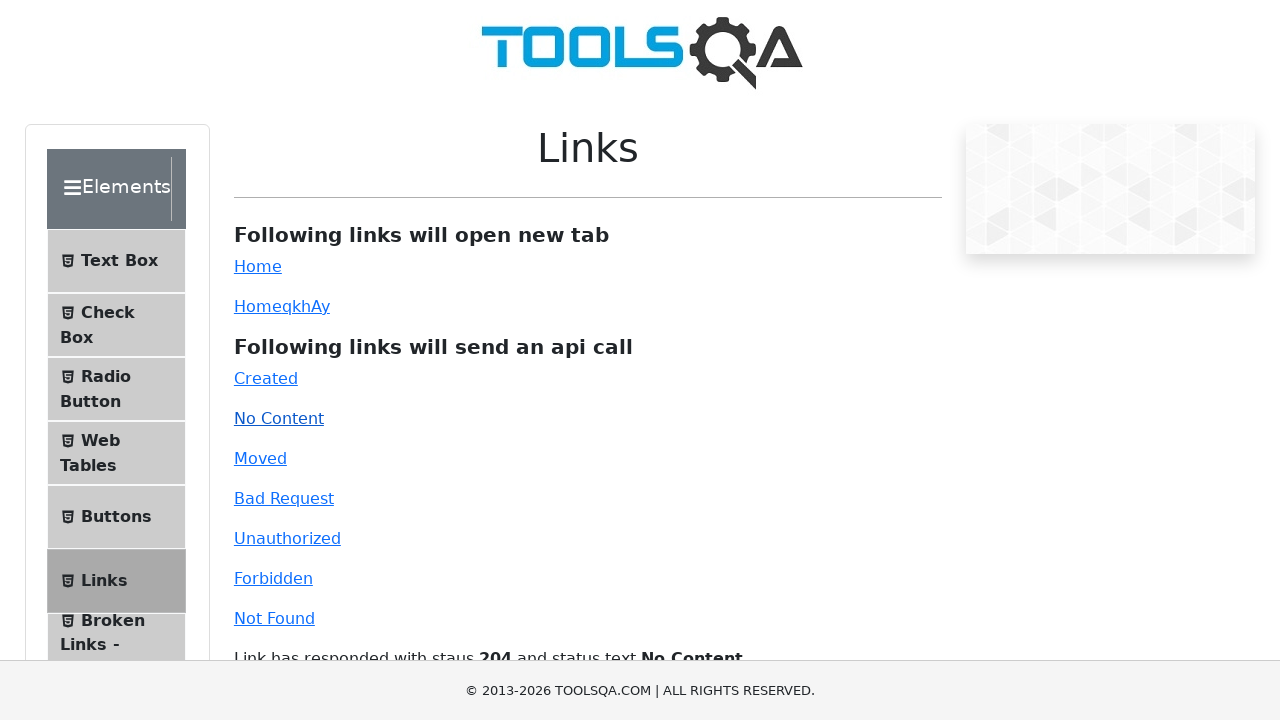

Clicked the Moved (301) API link at (260, 458) on #moved
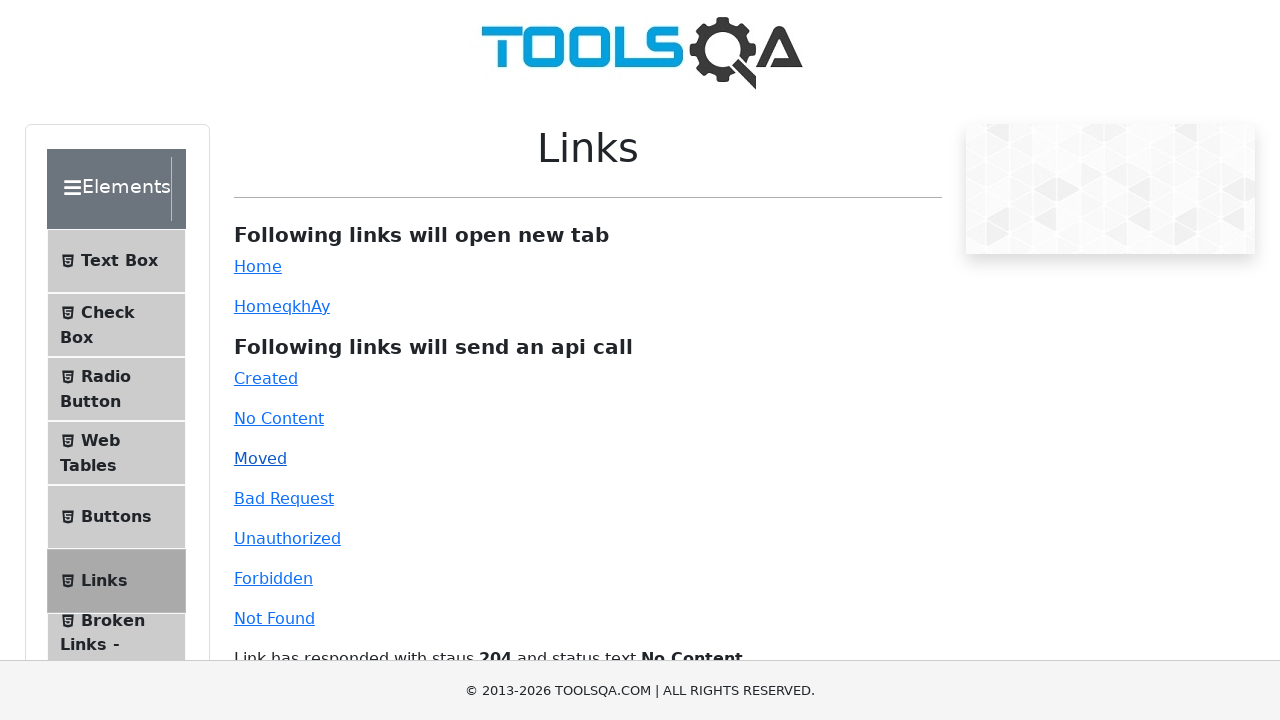

Bad Request API link became available
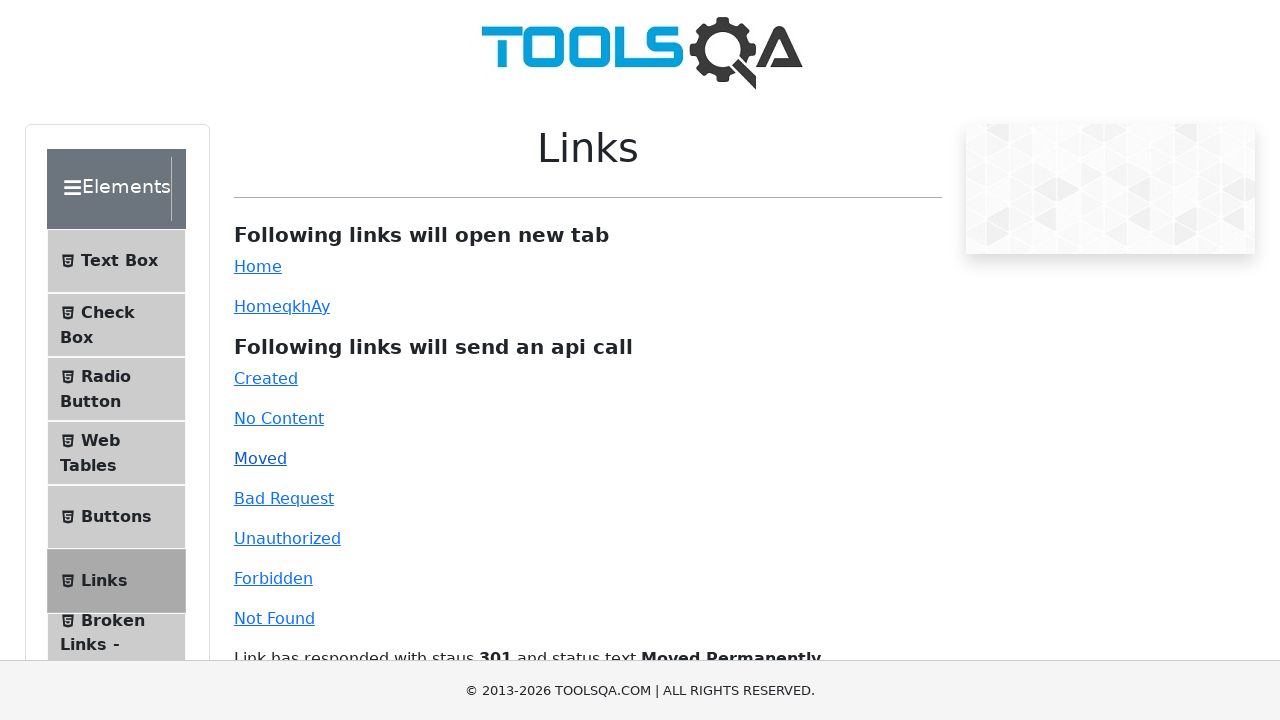

Clicked the Bad Request (400) API link at (284, 498) on #bad-request
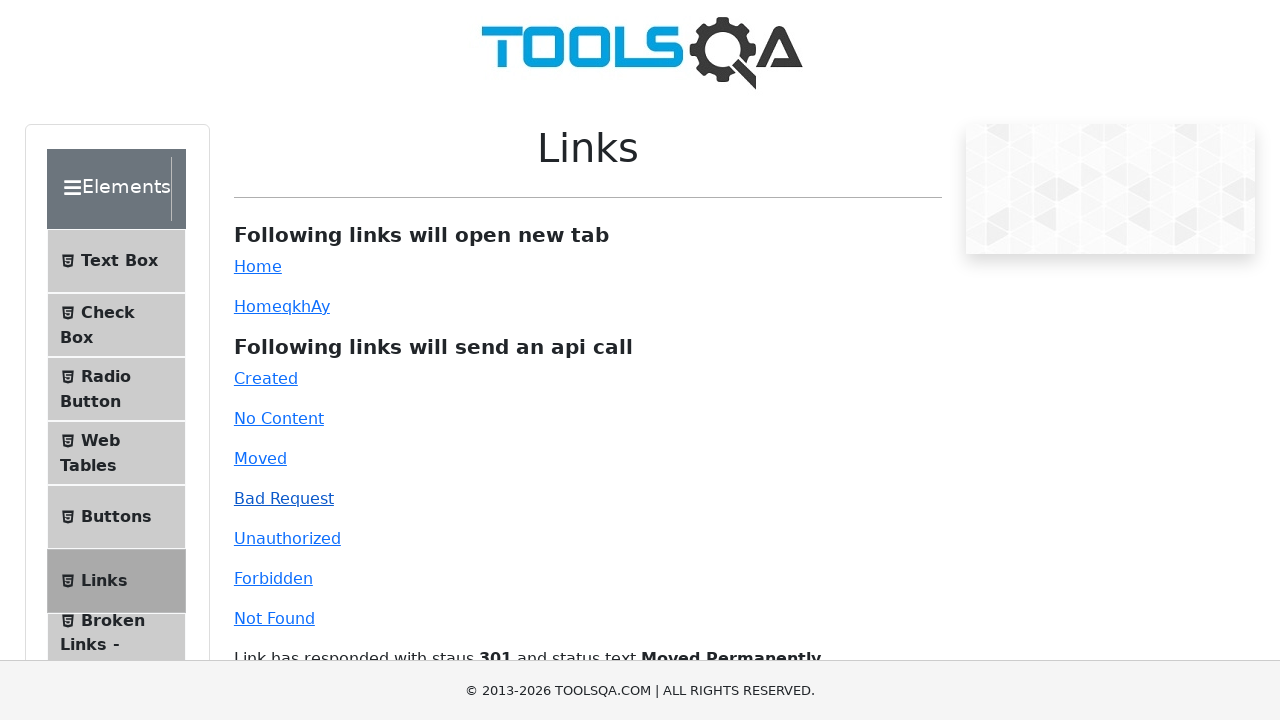

Unauthorized API link became available
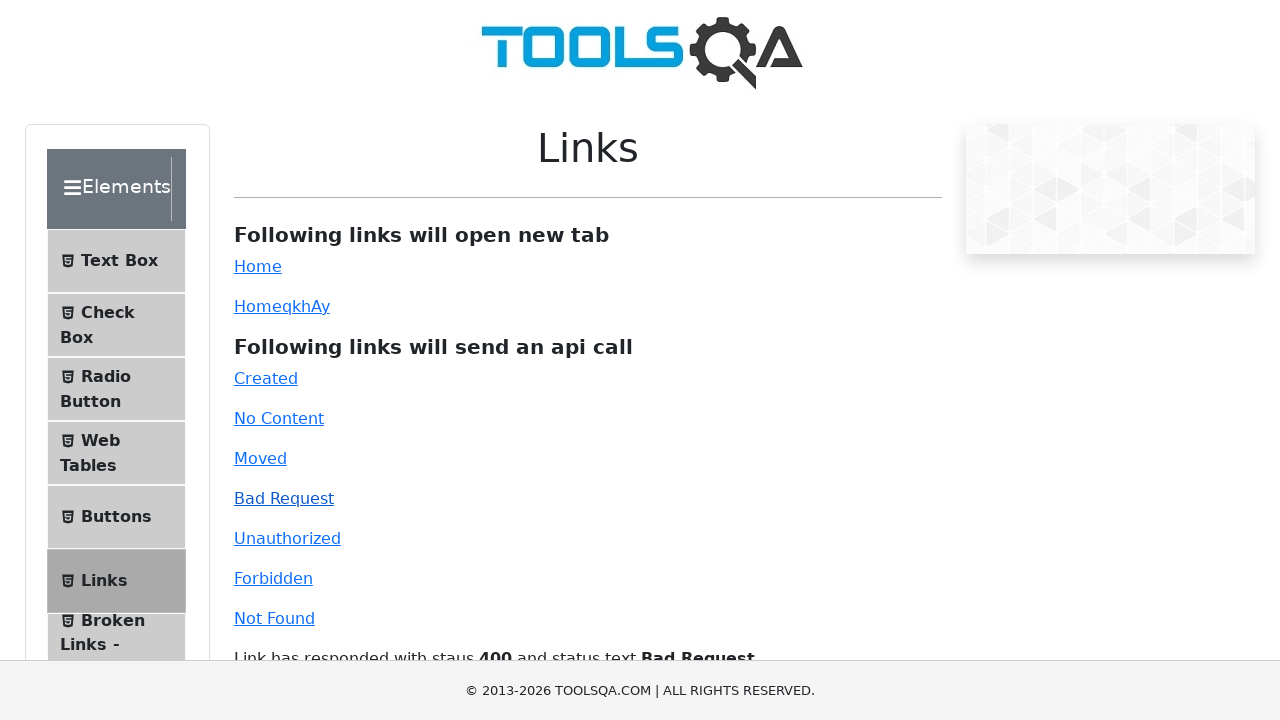

Clicked the Unauthorized (401) API link at (287, 538) on #unauthorized
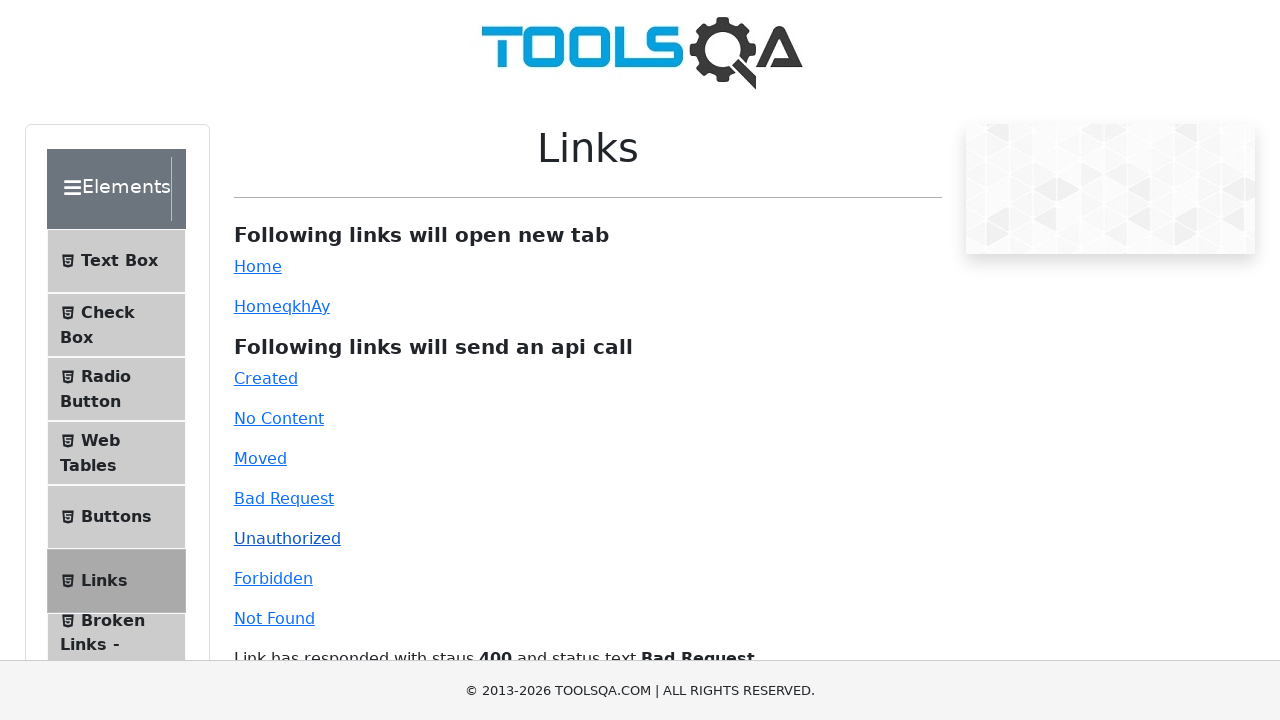

Forbidden API link became available
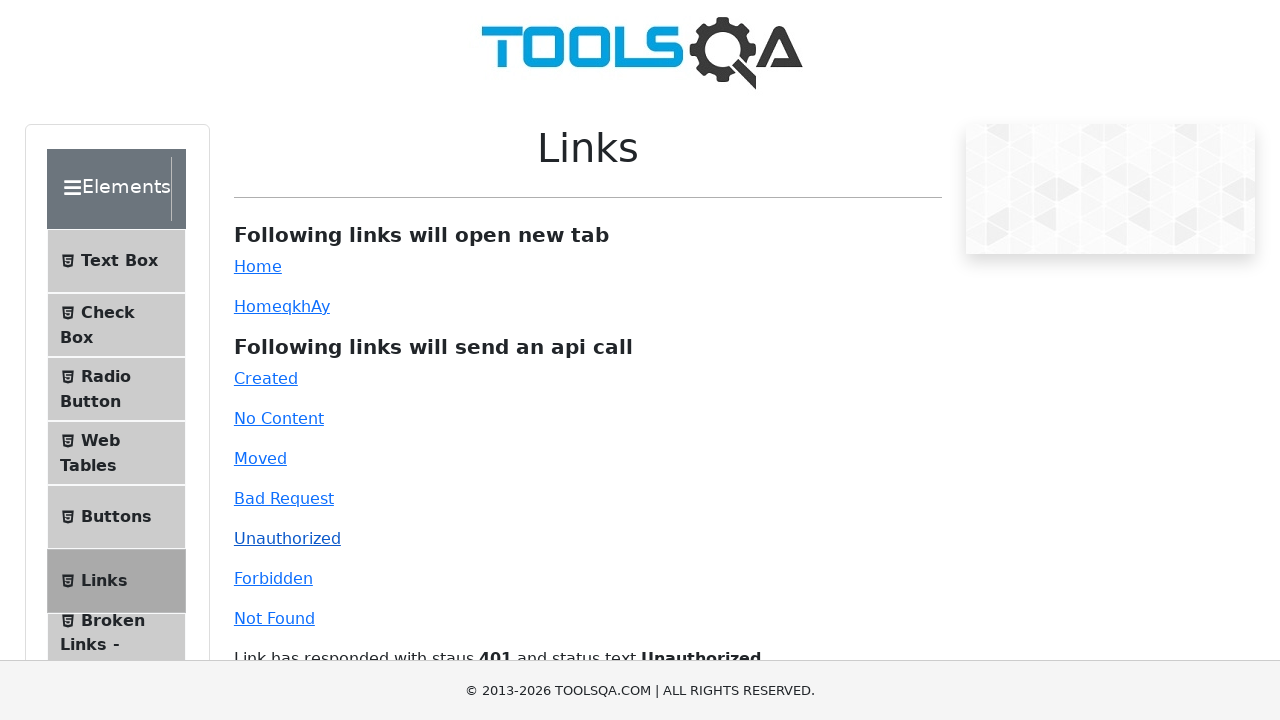

Clicked the Forbidden (403) API link at (273, 578) on #forbidden
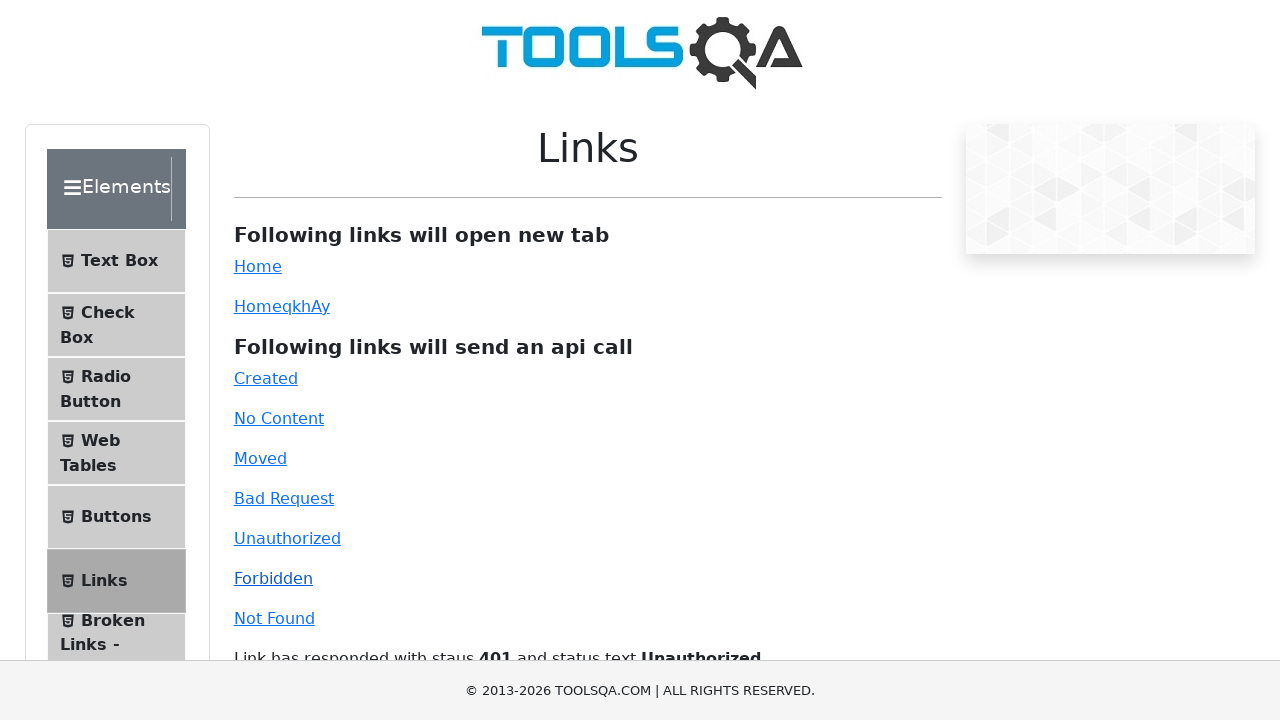

Not Found API link became available
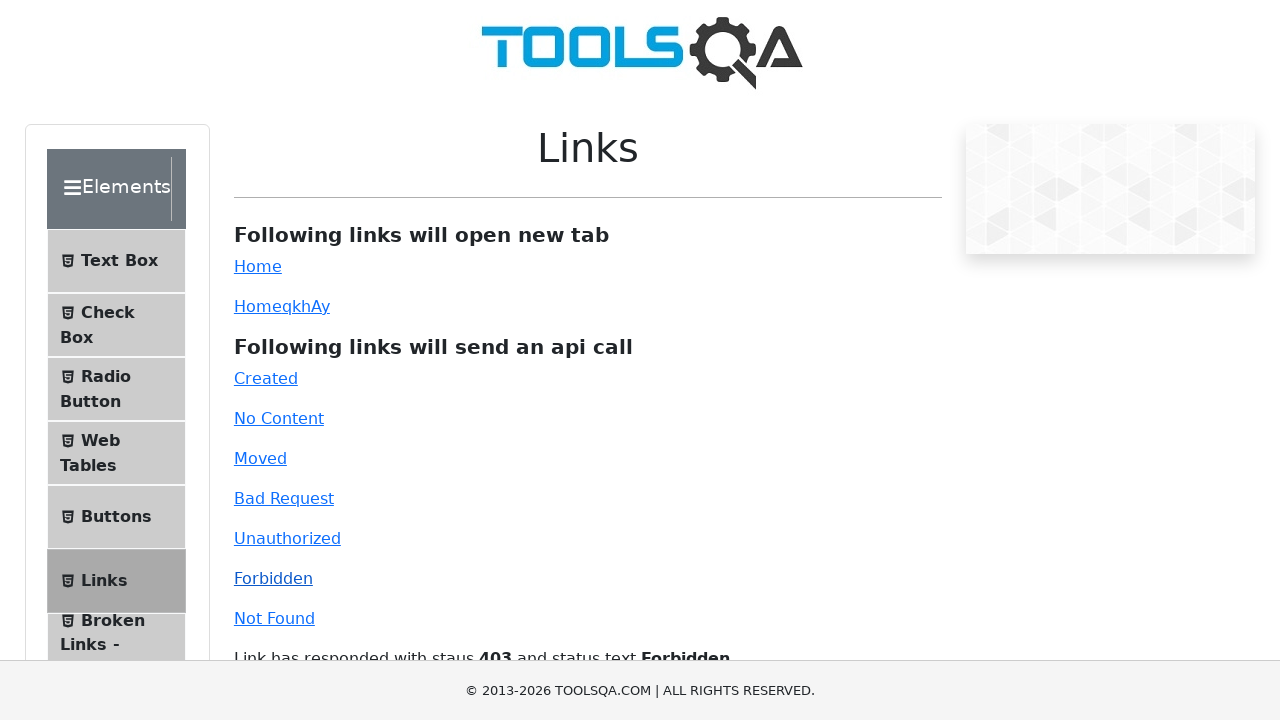

Clicked the Not Found (404) API link at (274, 618) on #invalid-url
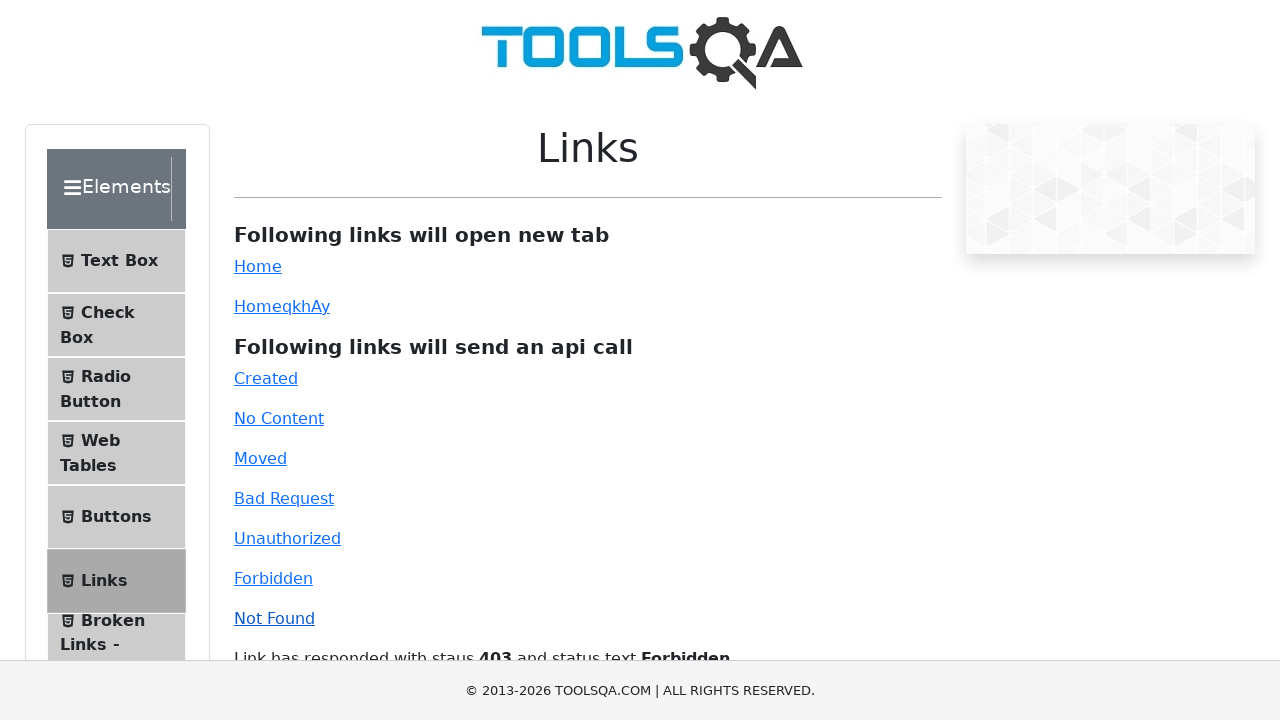

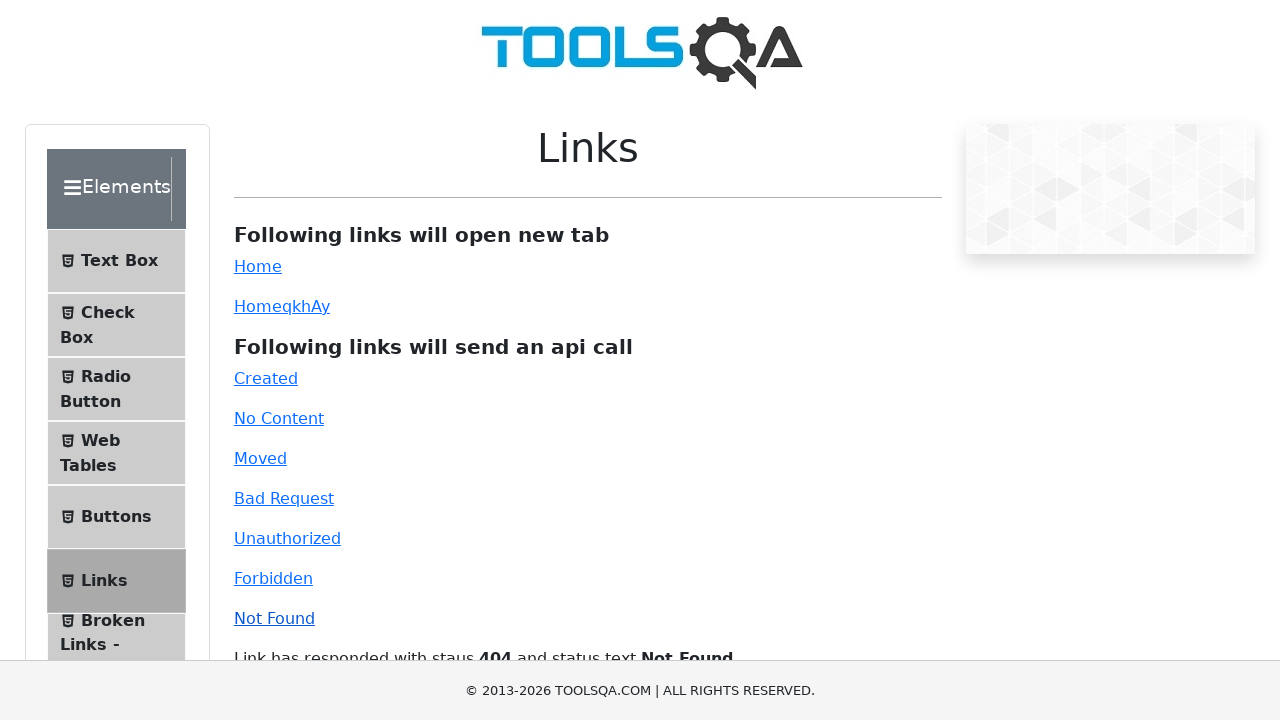